Tests jQuery UI draggable functionality by dragging elements in the default demo, then navigating to the auto-scroll demo and dragging multiple elements with scrolling.

Starting URL: https://jqueryui.com/draggable/

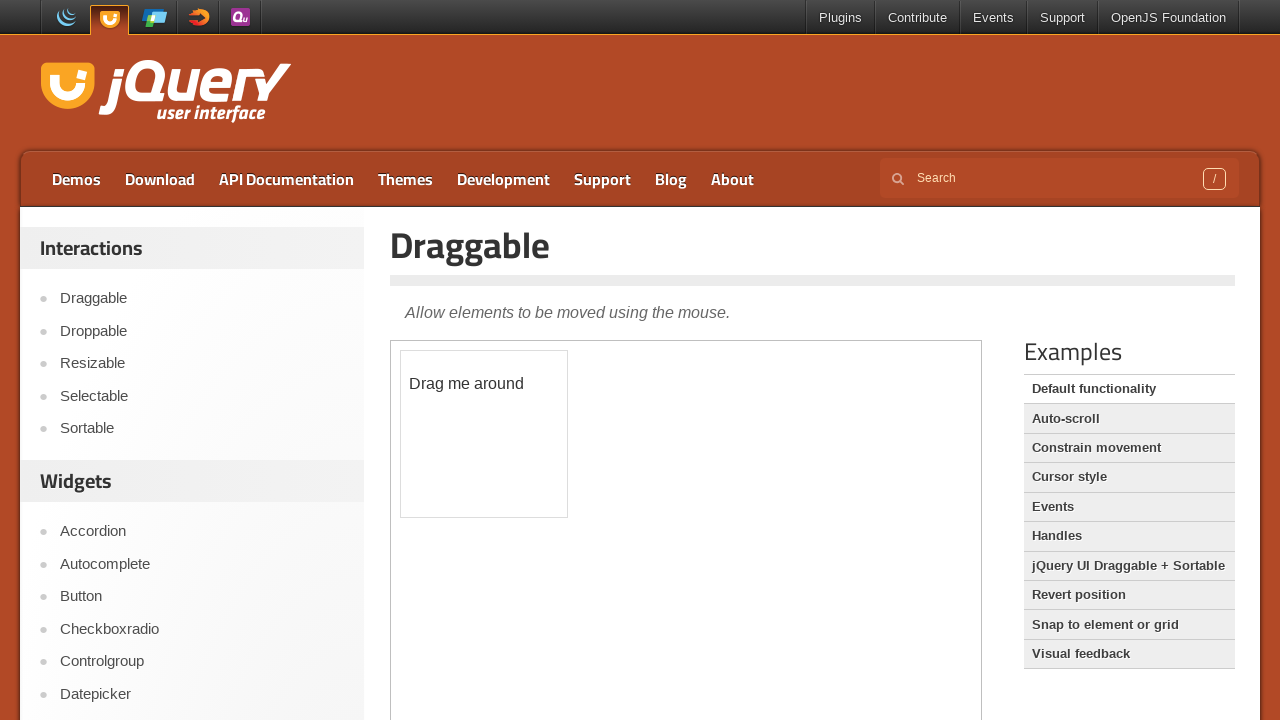

Set viewport size to 1920x1080
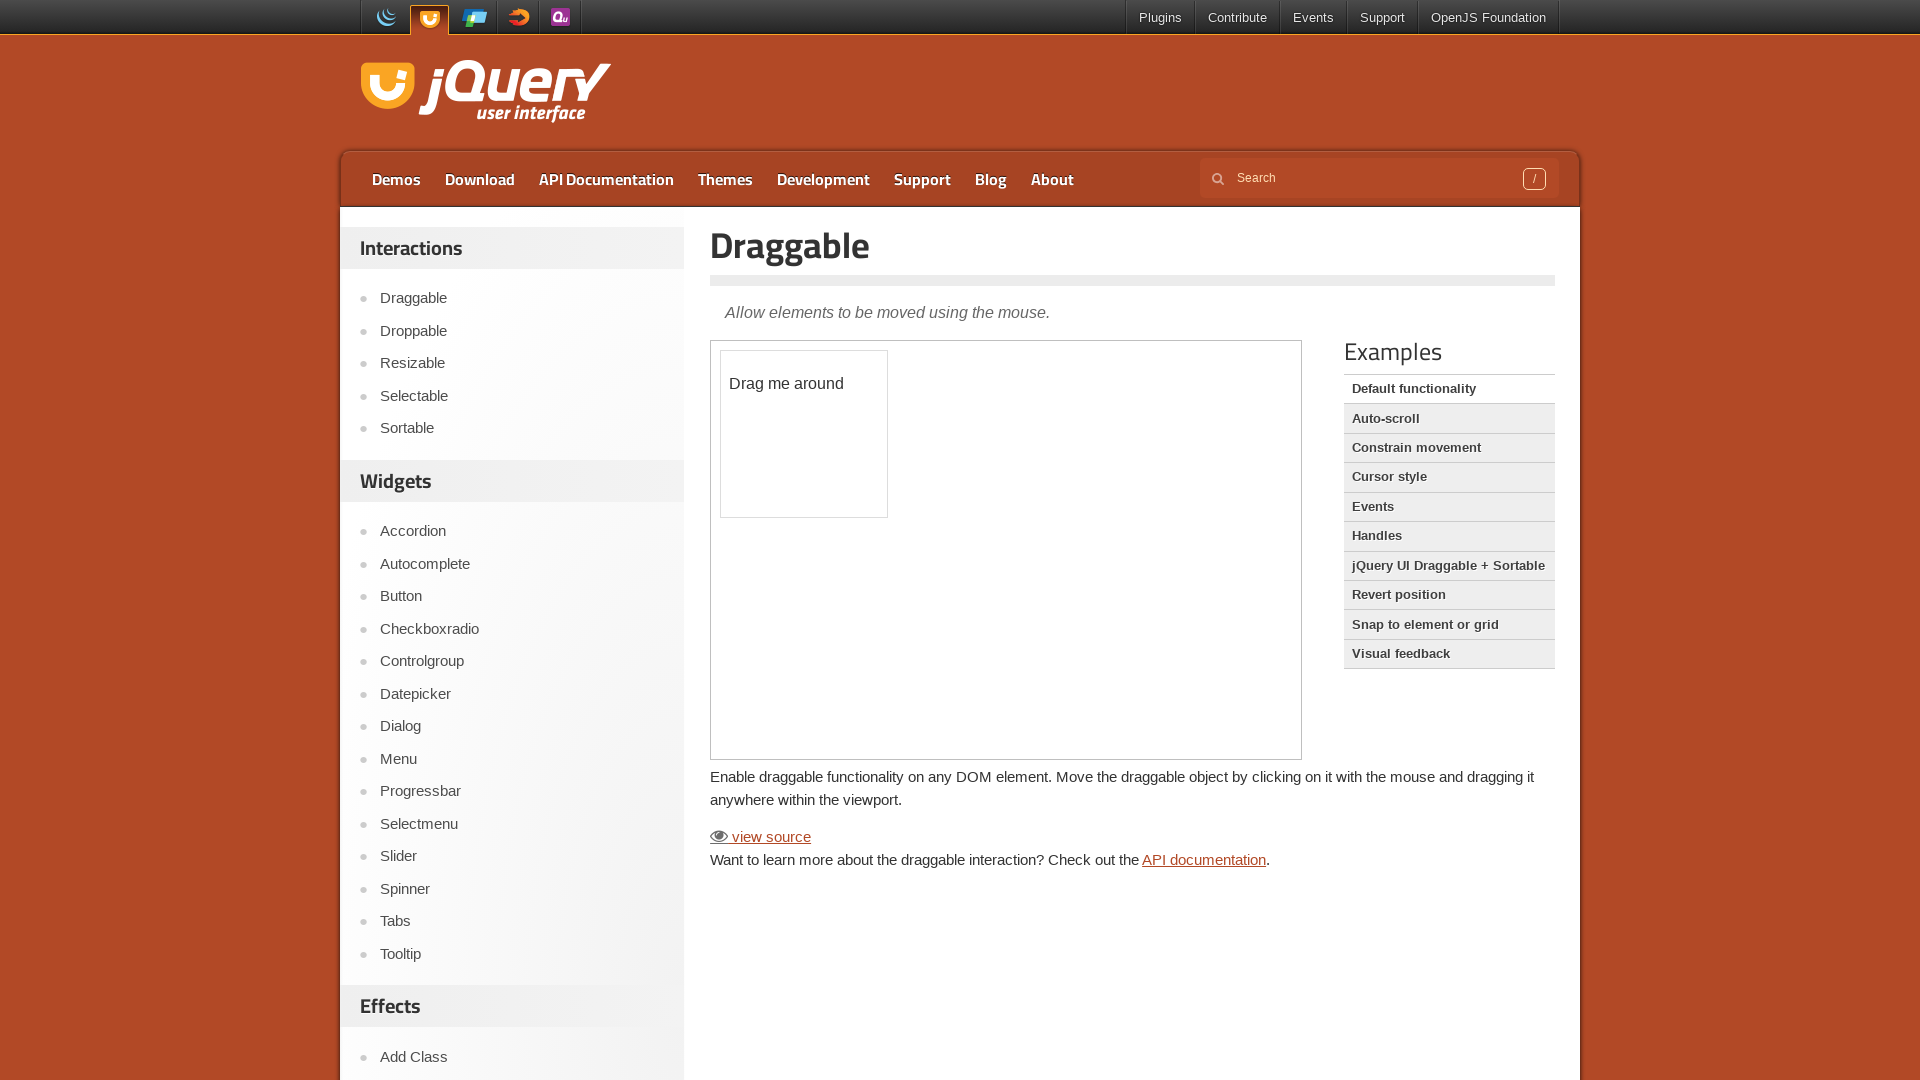

Waited 2 seconds for page to load
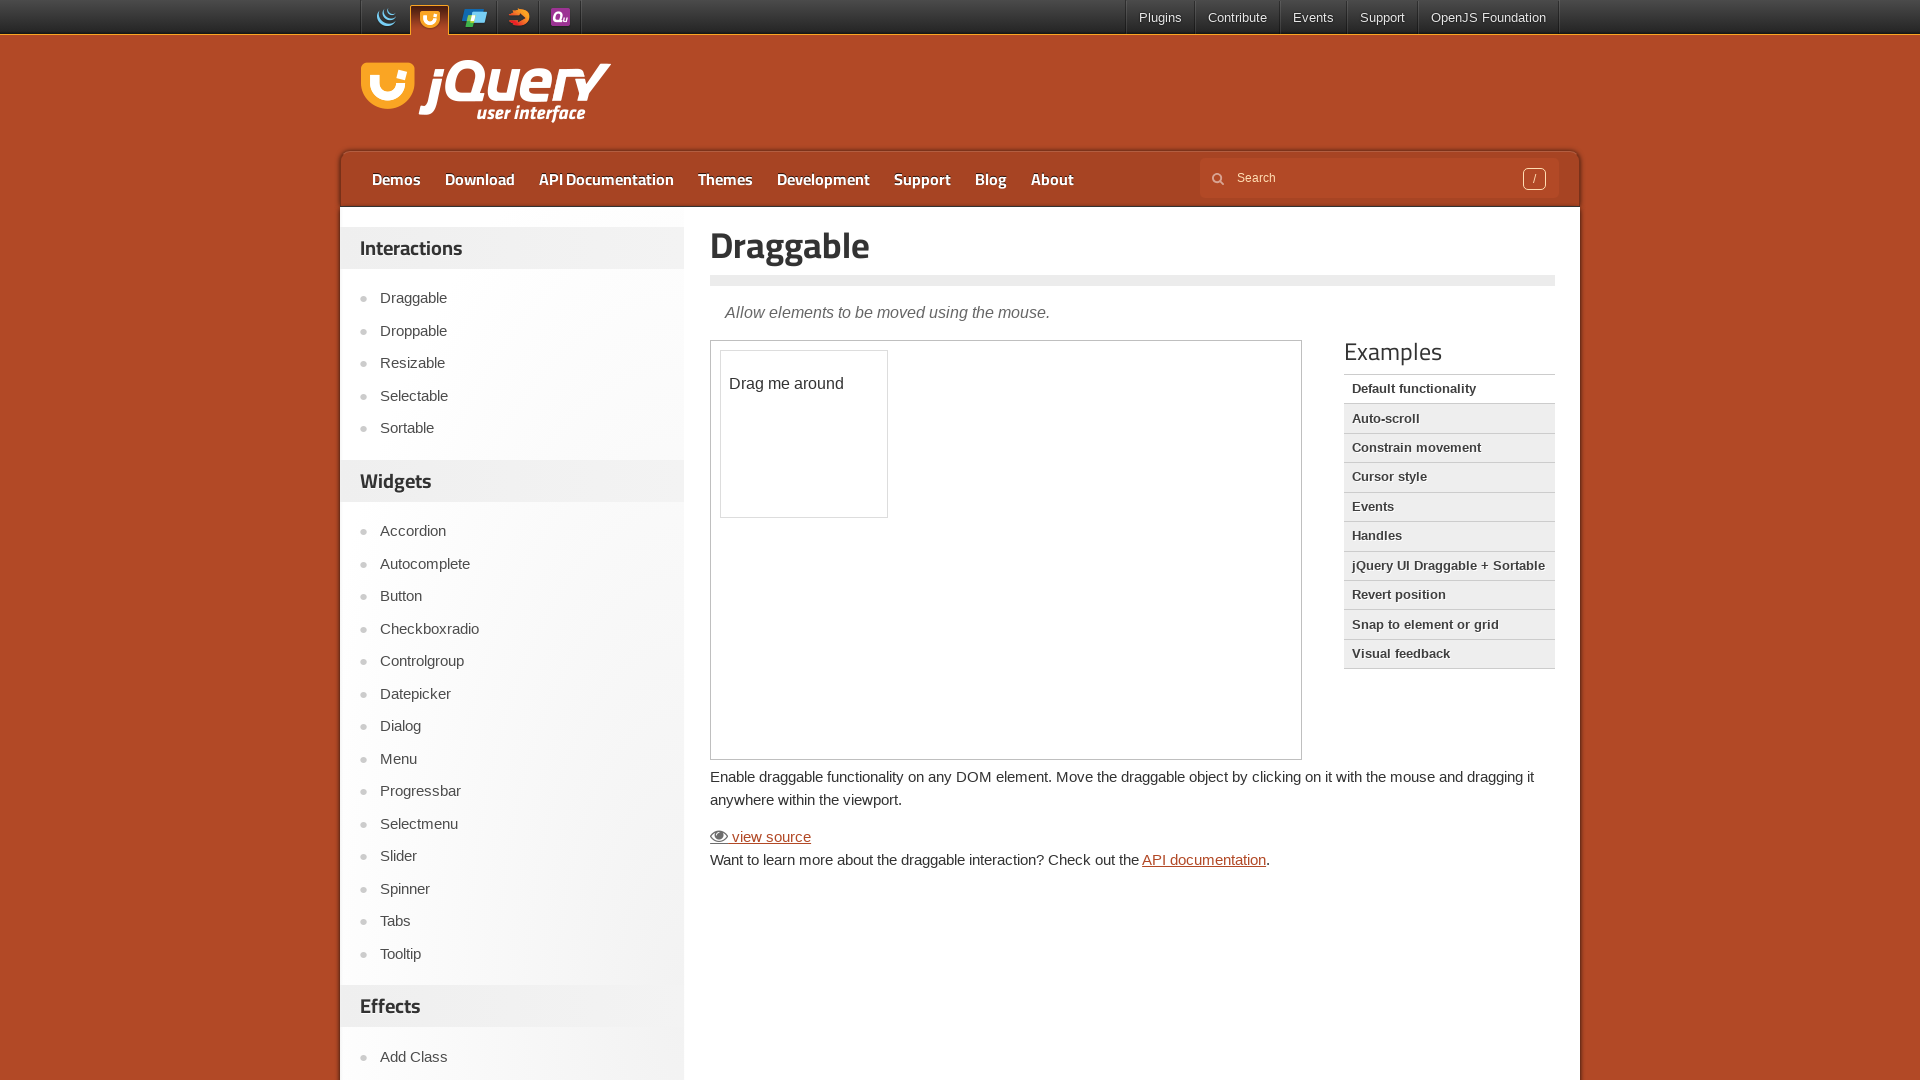

Located demo iframe
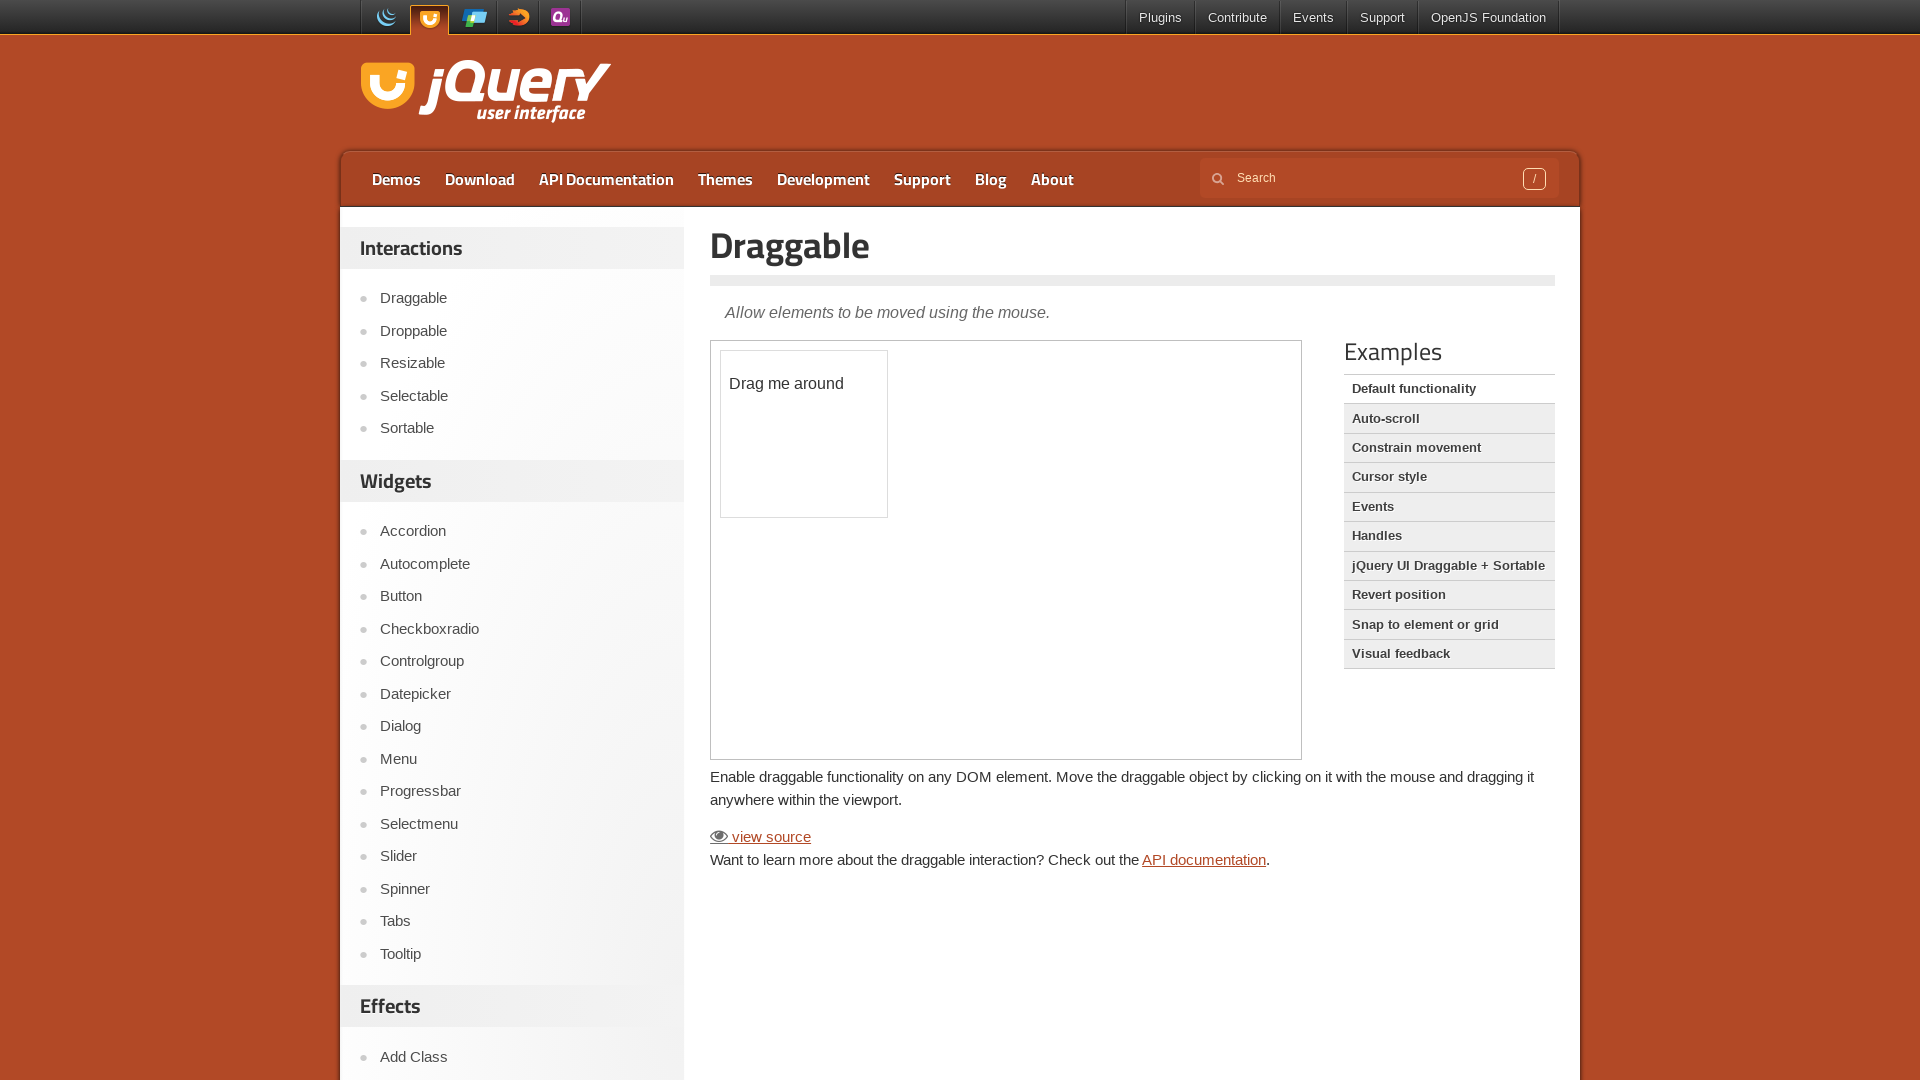

Located draggable element in iframe
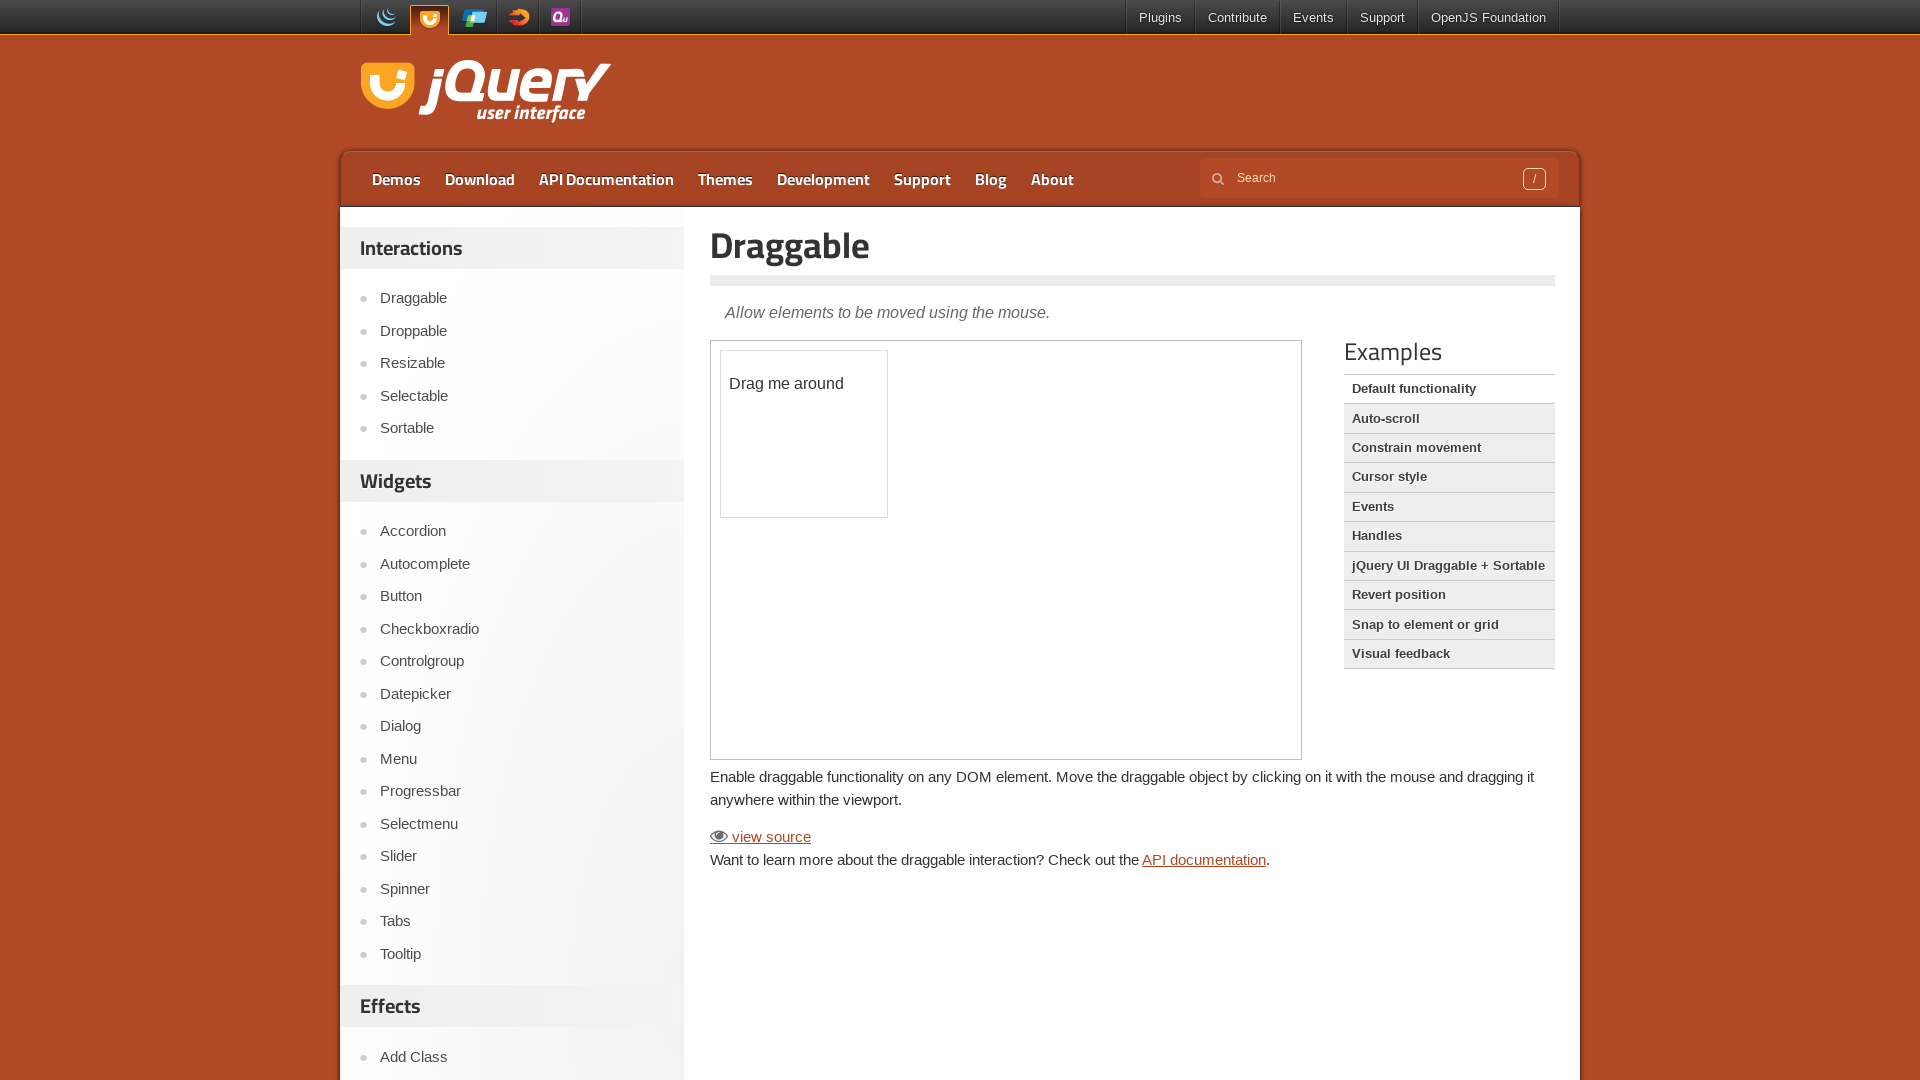

Dragged default draggable element 50 pixels right and 50 pixels down at (771, 401)
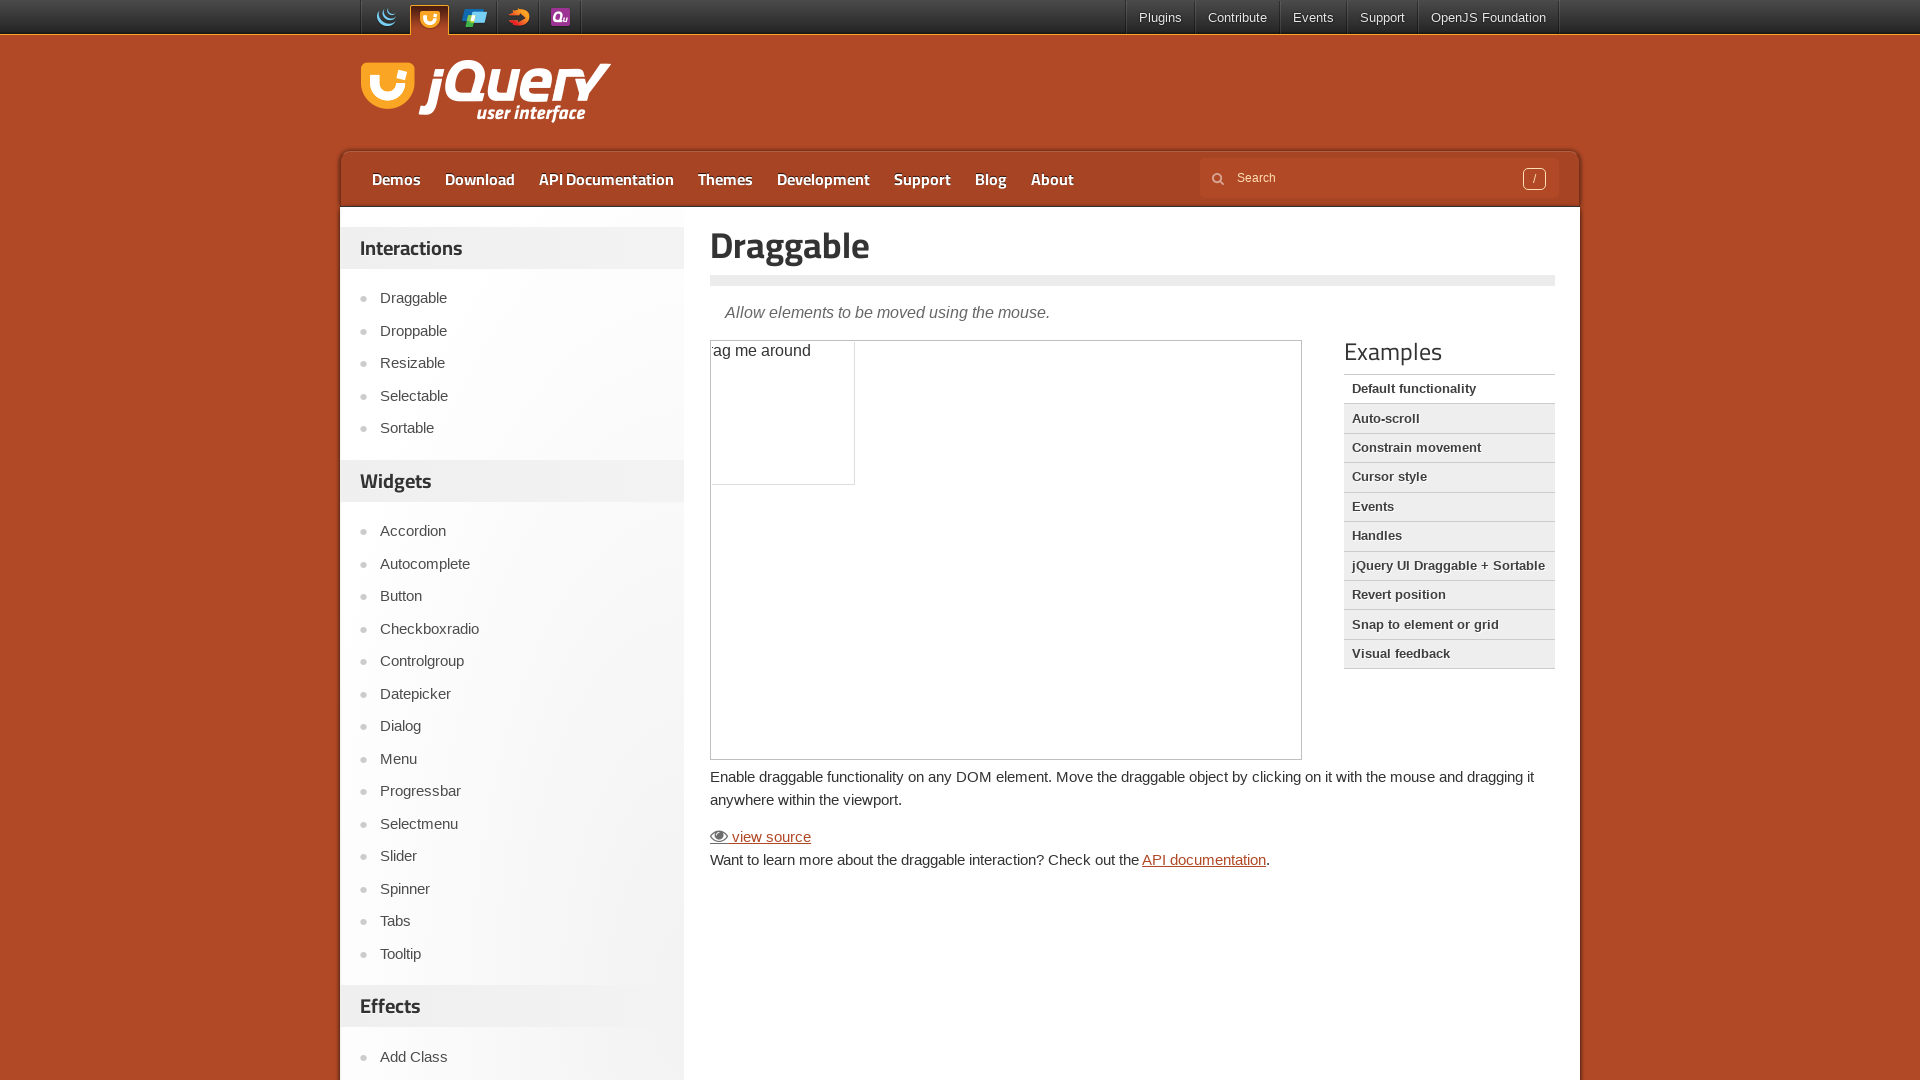

Clicked Auto-scroll link at (1449, 419) on a:has-text('Auto-scroll')
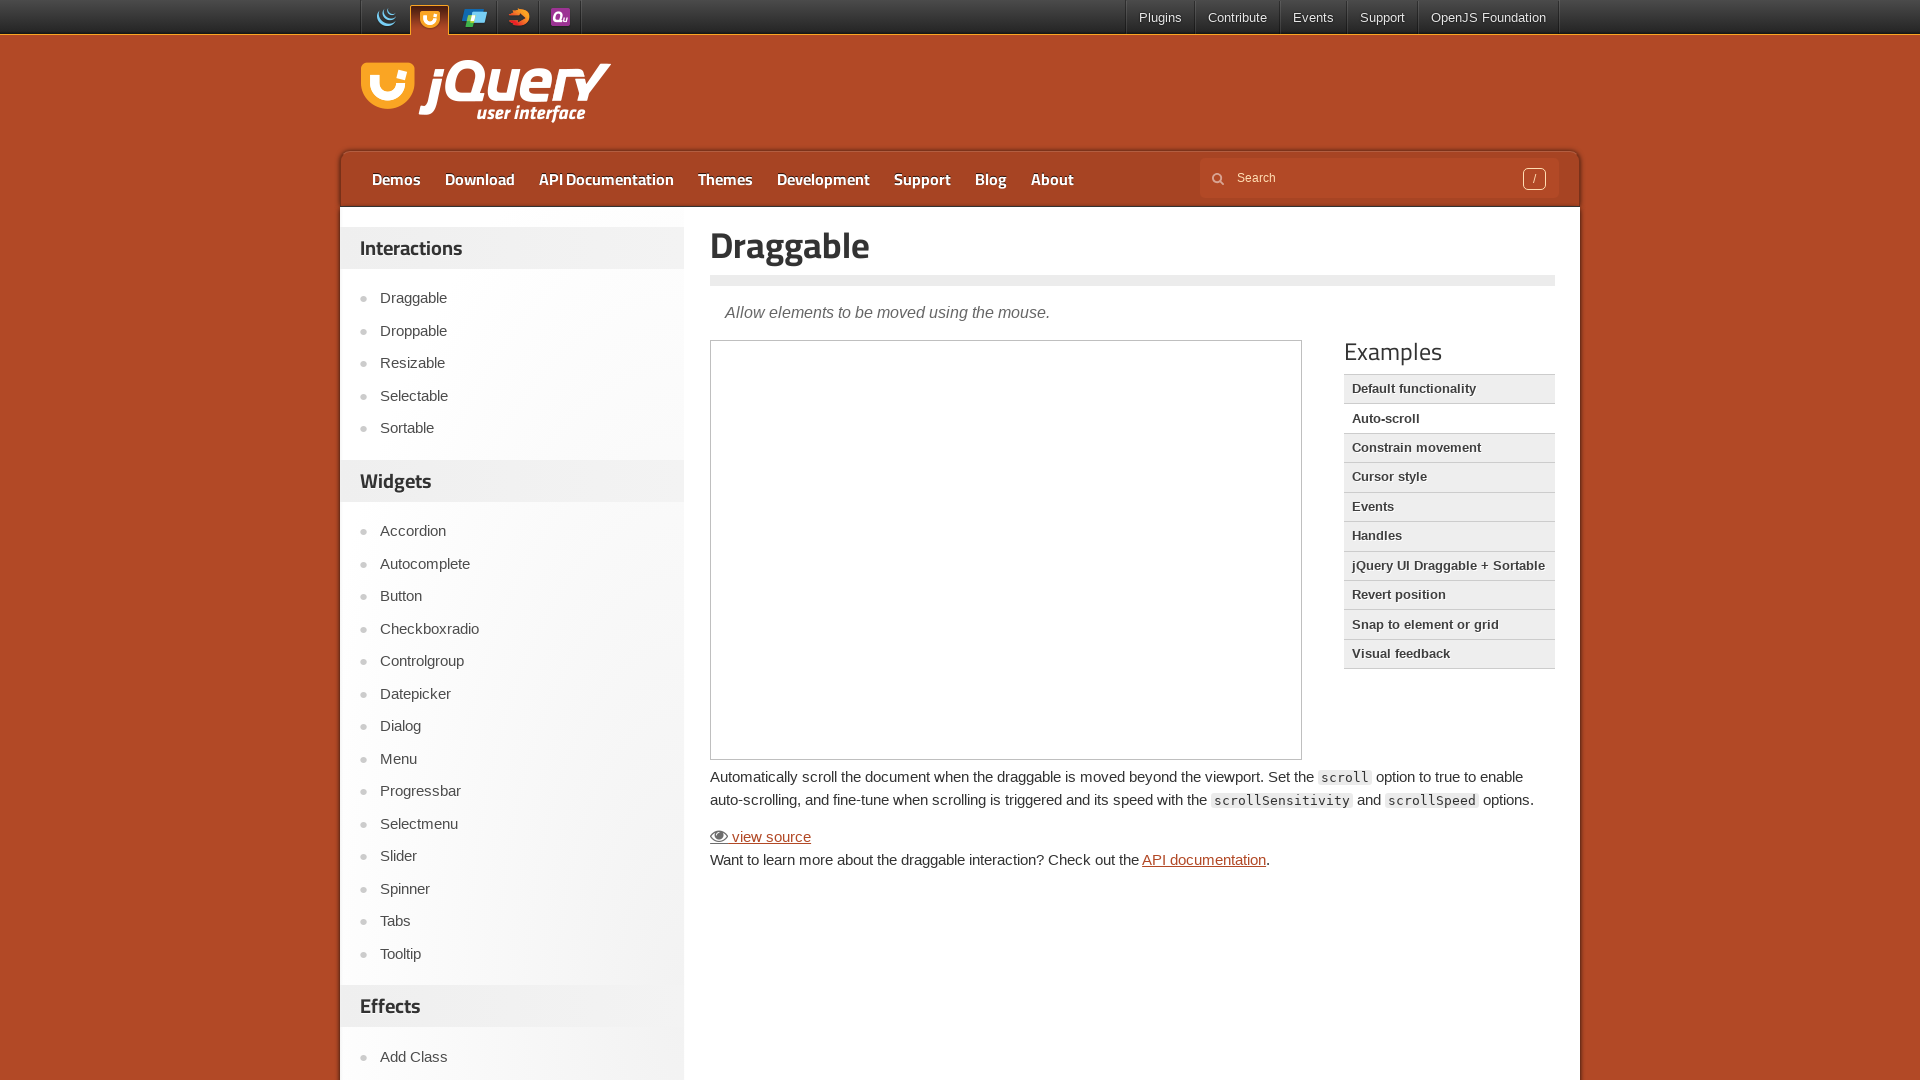

Waited 2 seconds for Auto-scroll demo to load
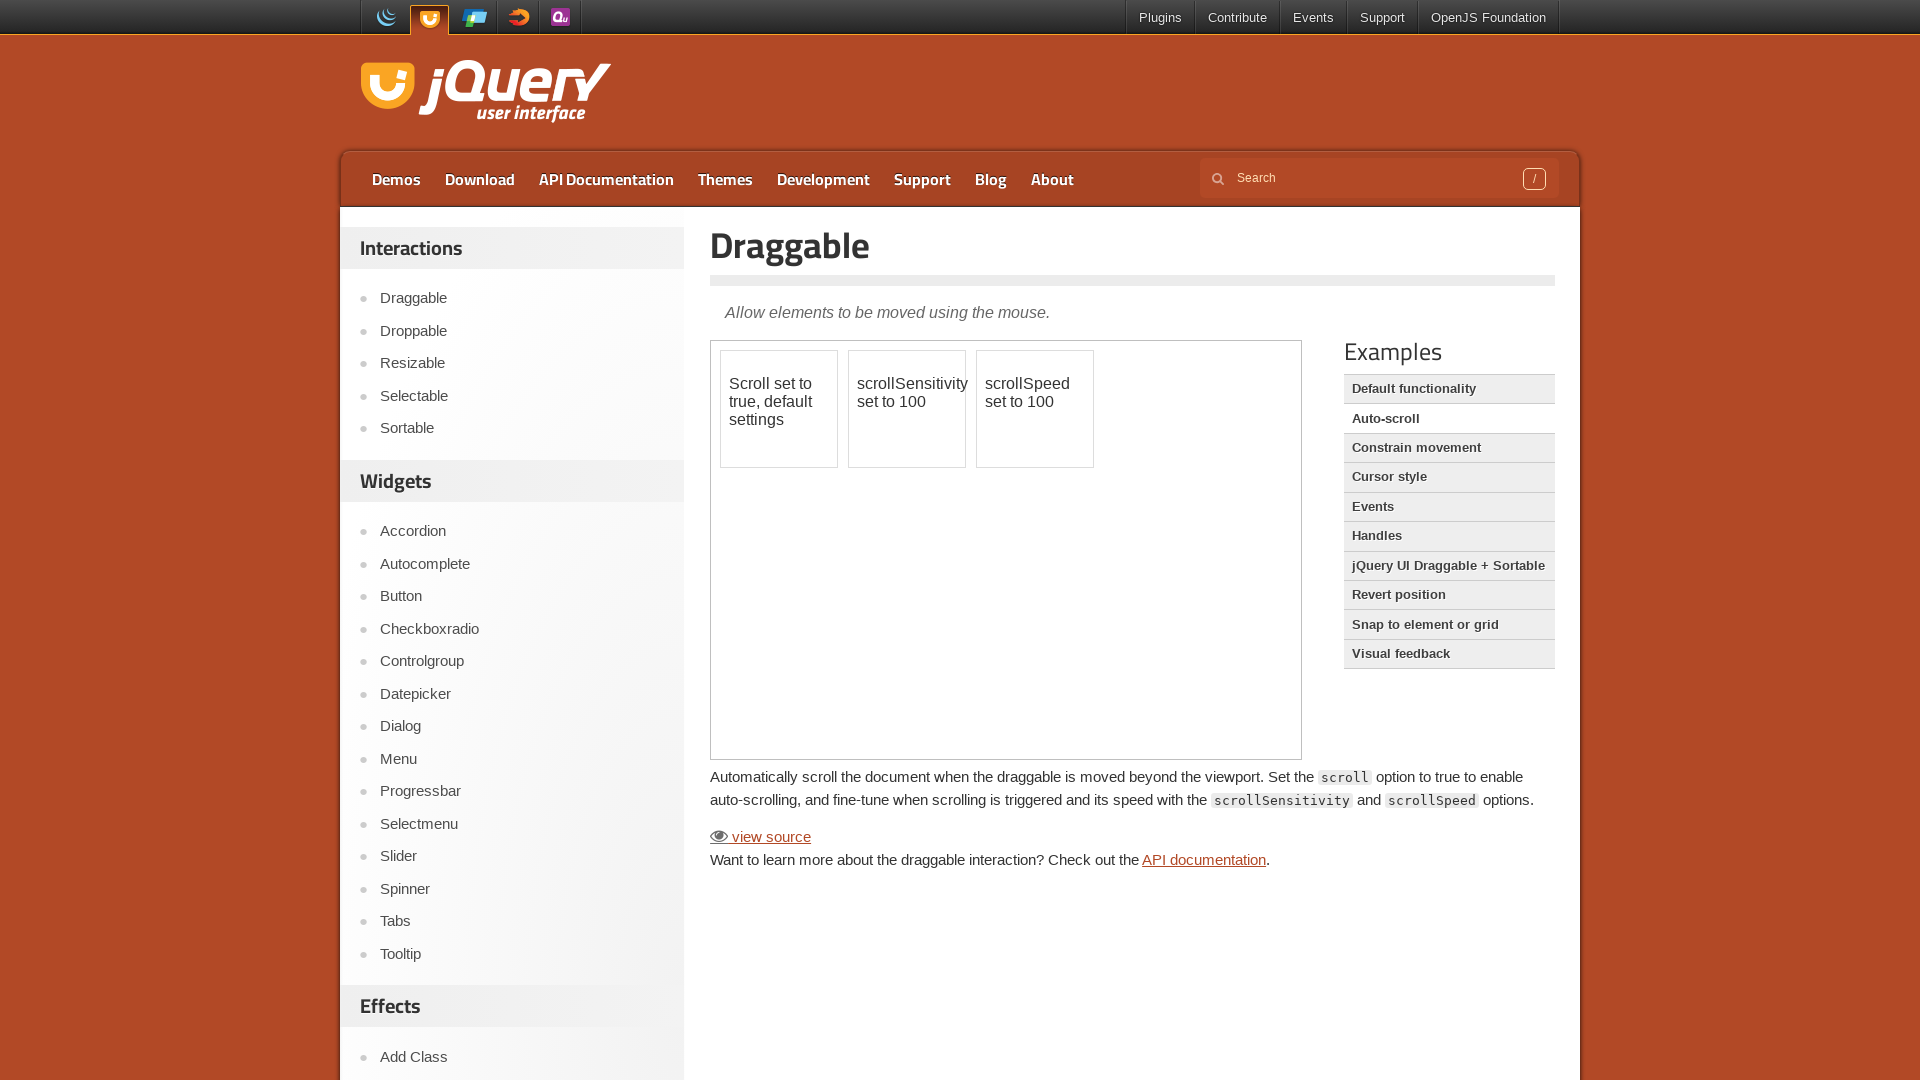

Located demo iframe for auto-scroll demo
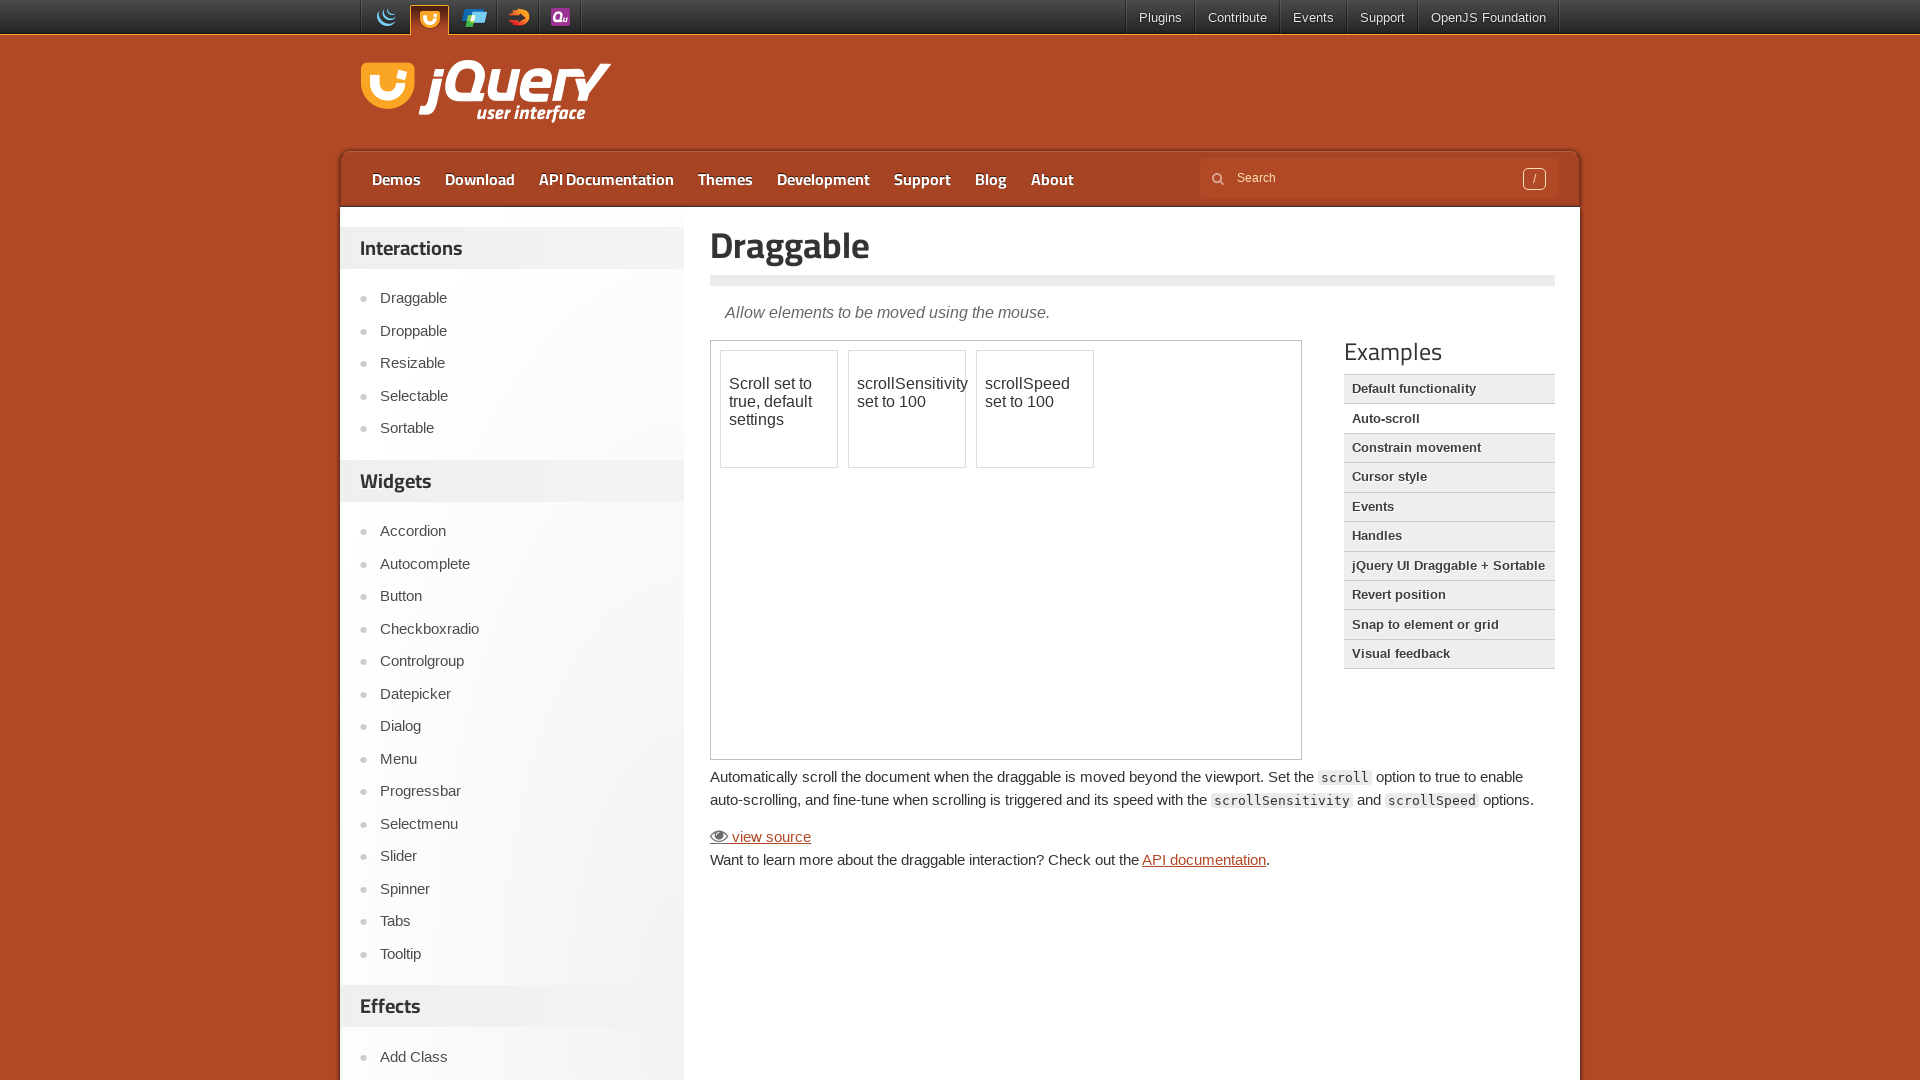

Located first draggable element in auto-scroll demo
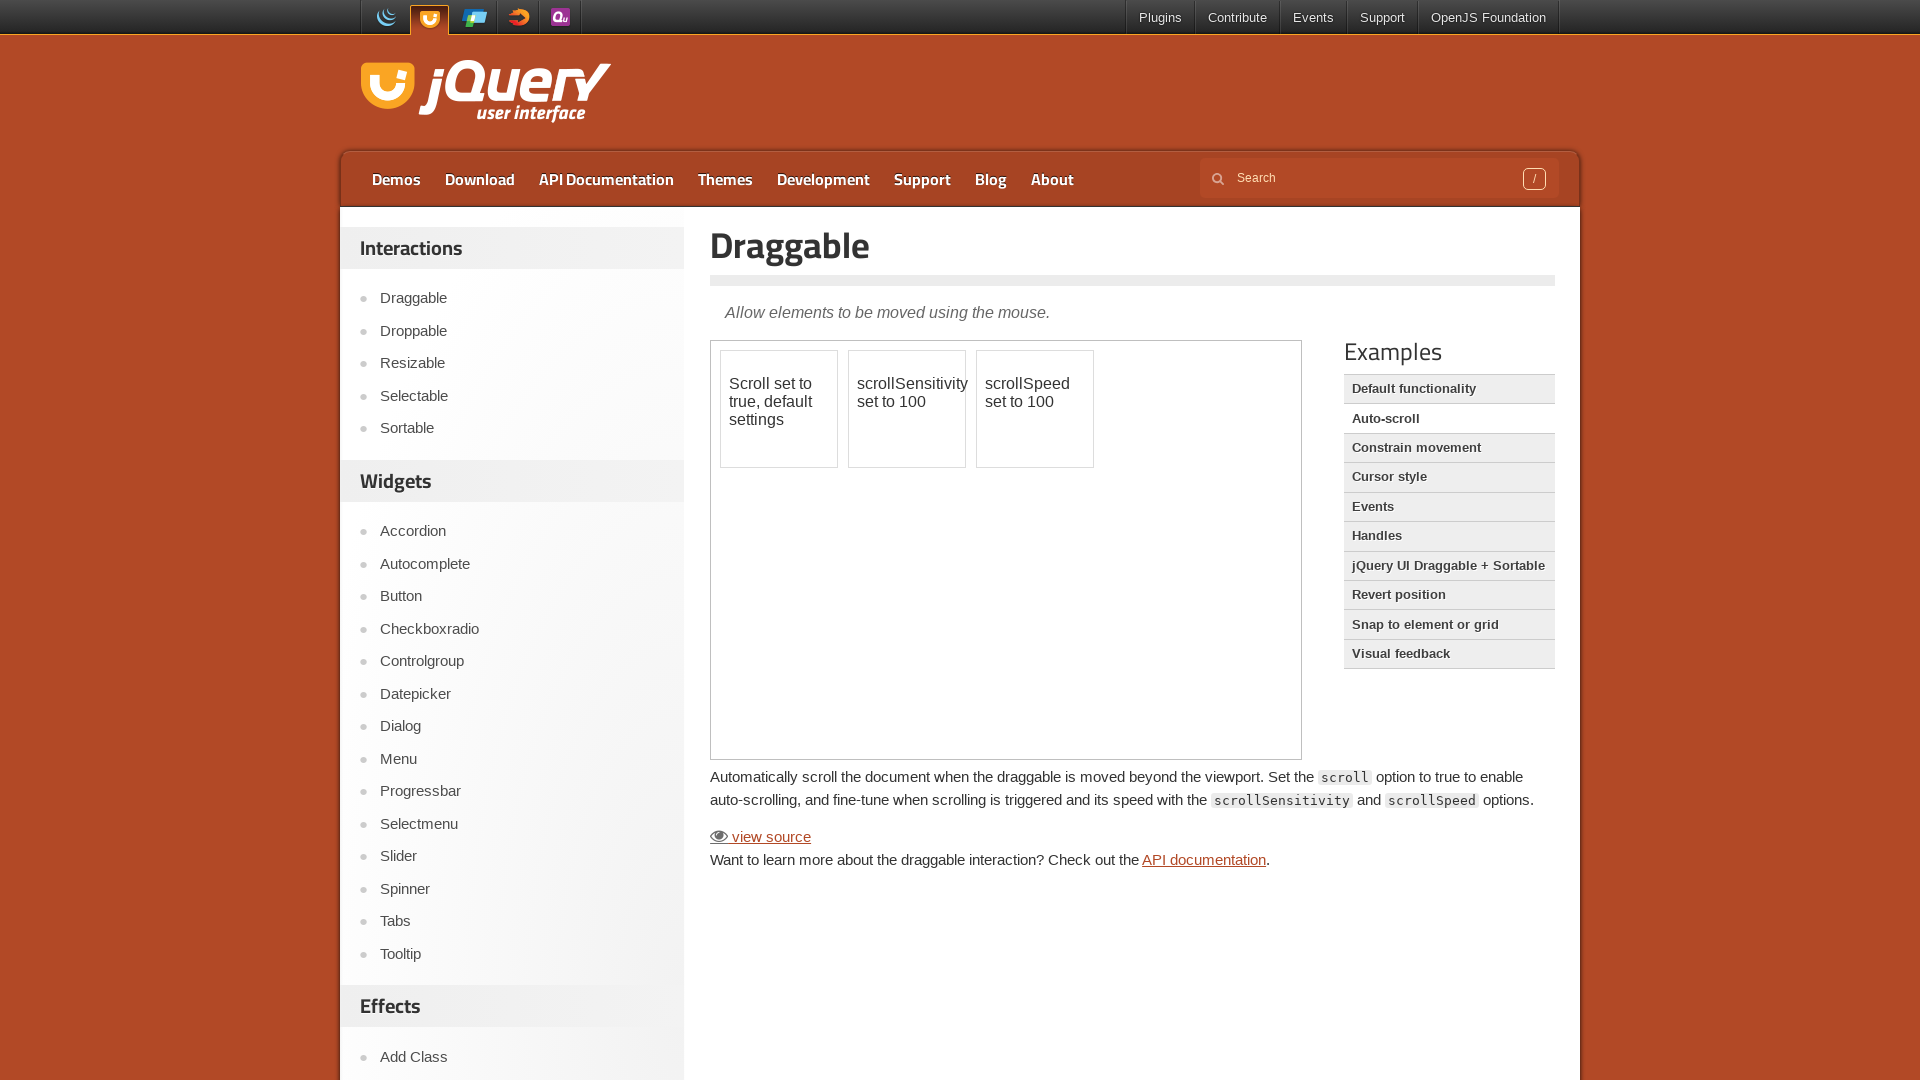

Dragged first element 70 pixels down at (721, 421)
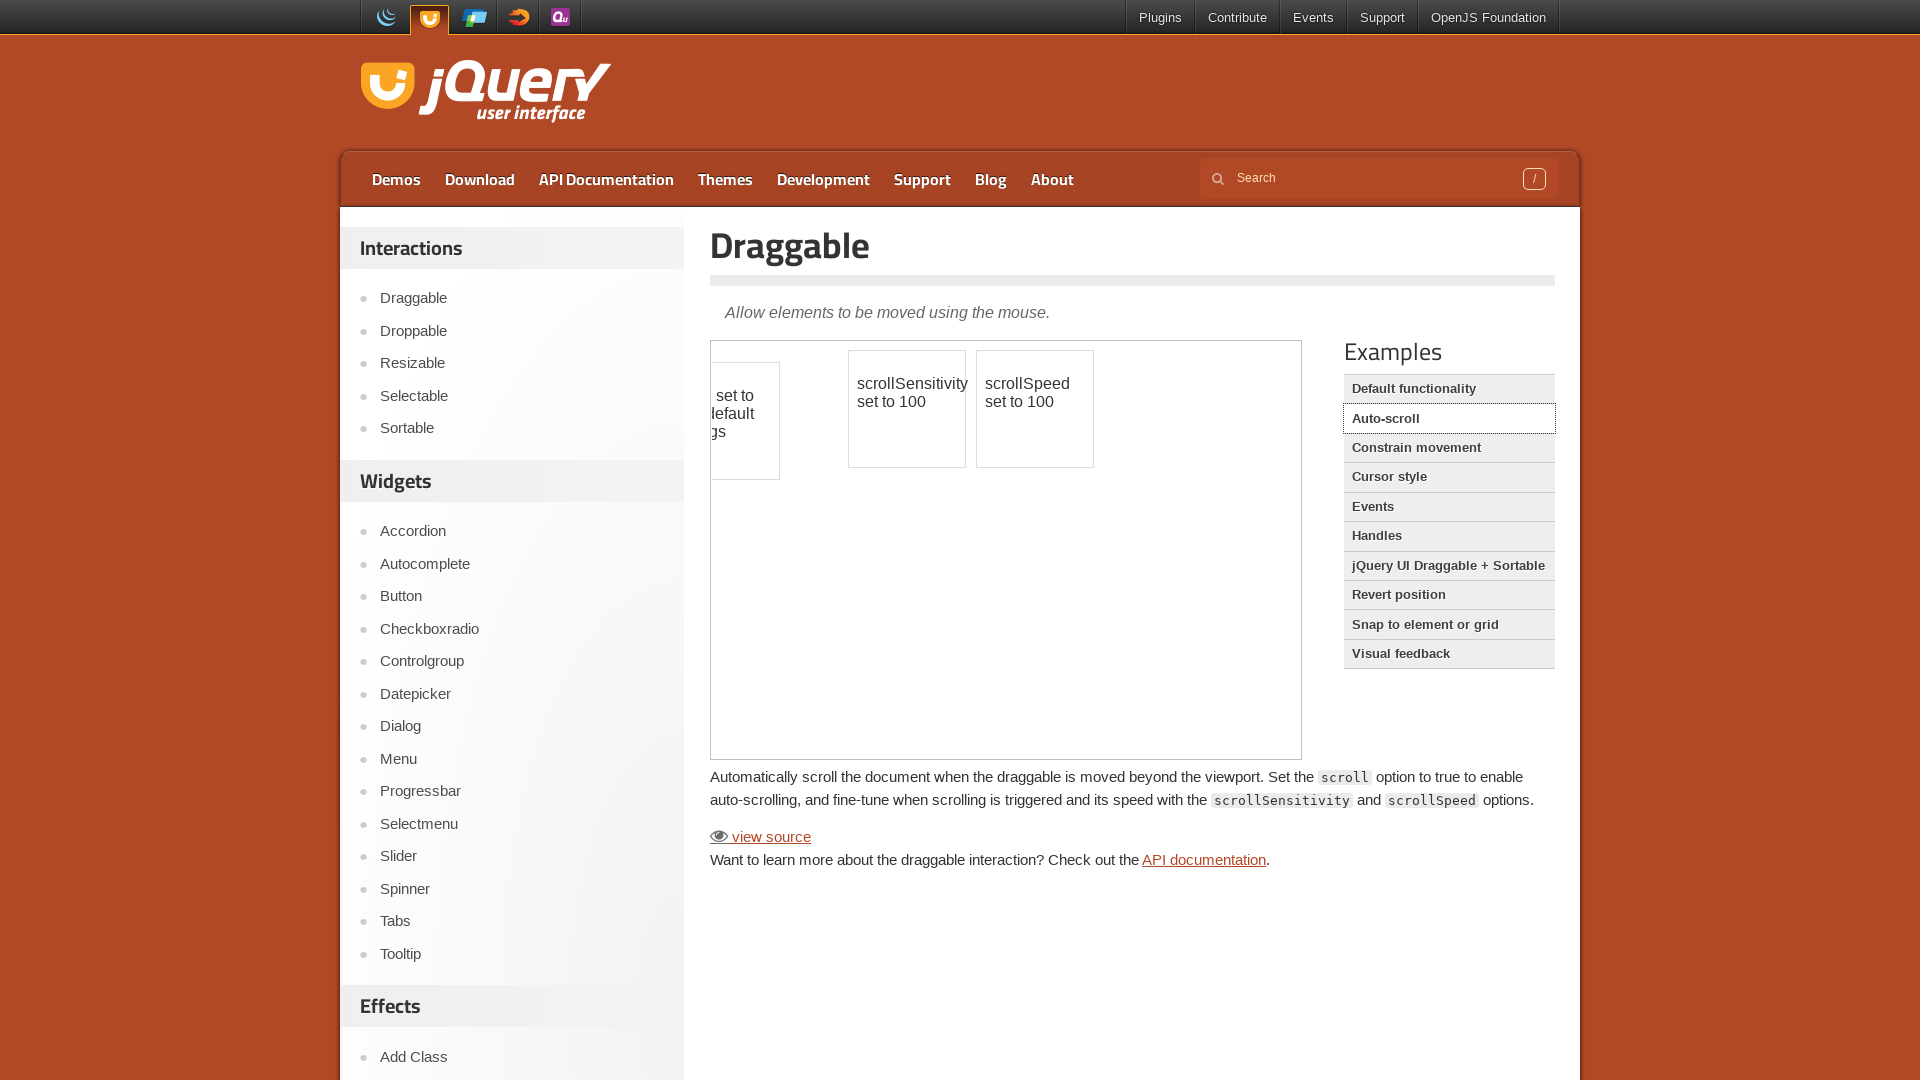

Located second draggable element in auto-scroll demo
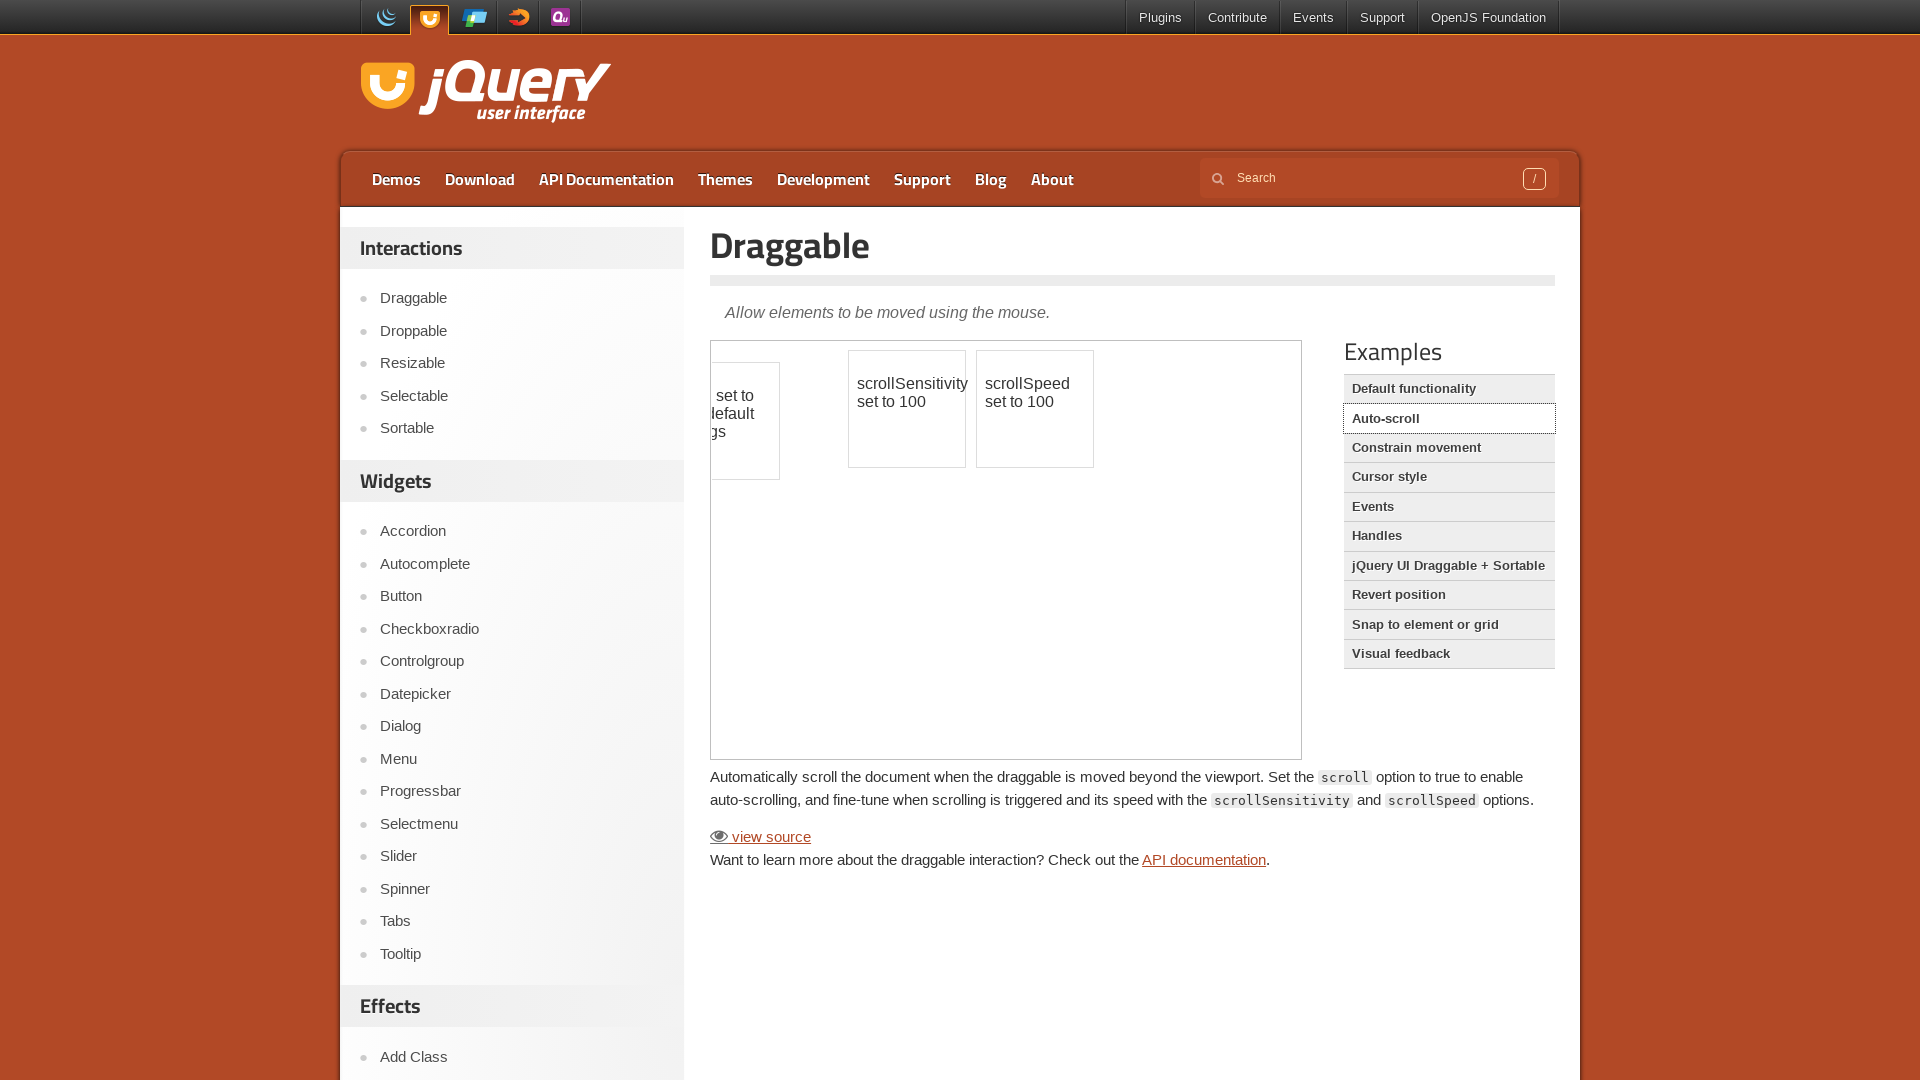

Dragged second element 100 pixels down at (849, 451)
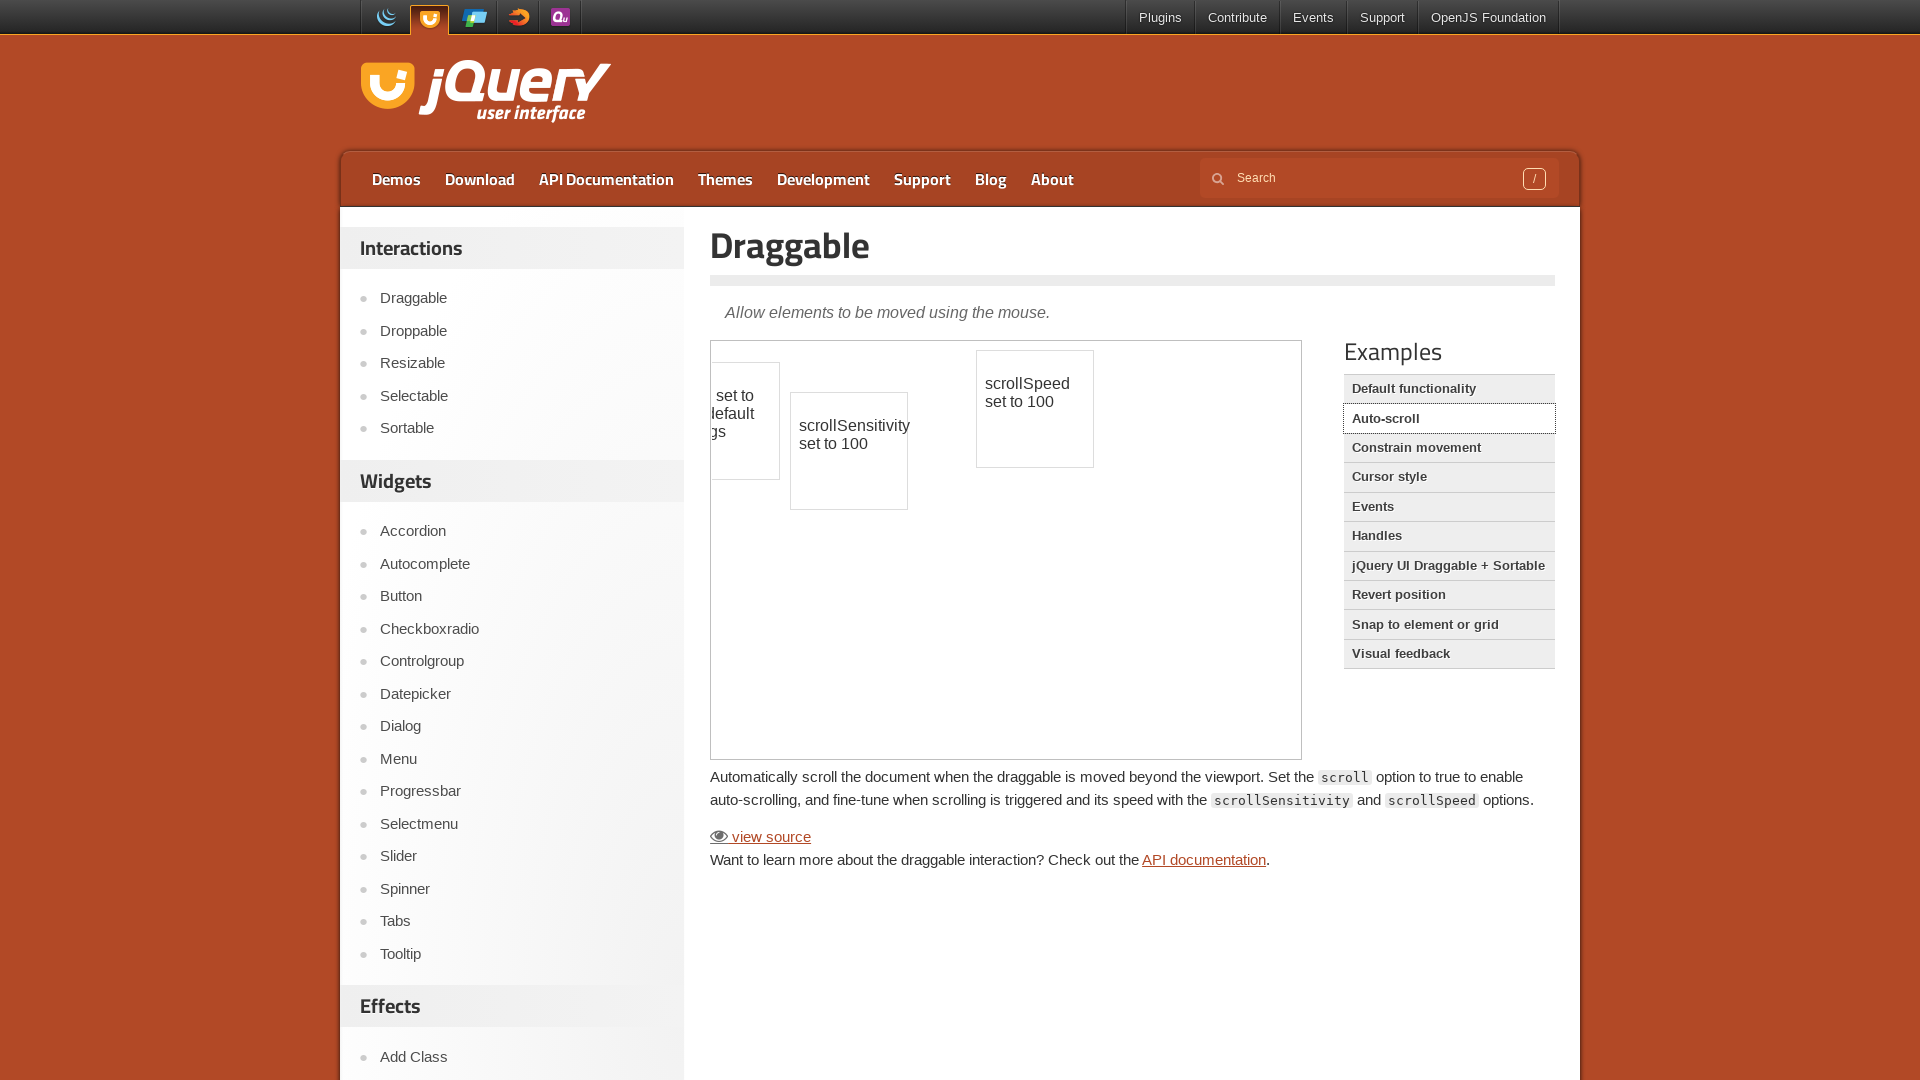

Located third draggable element in auto-scroll demo
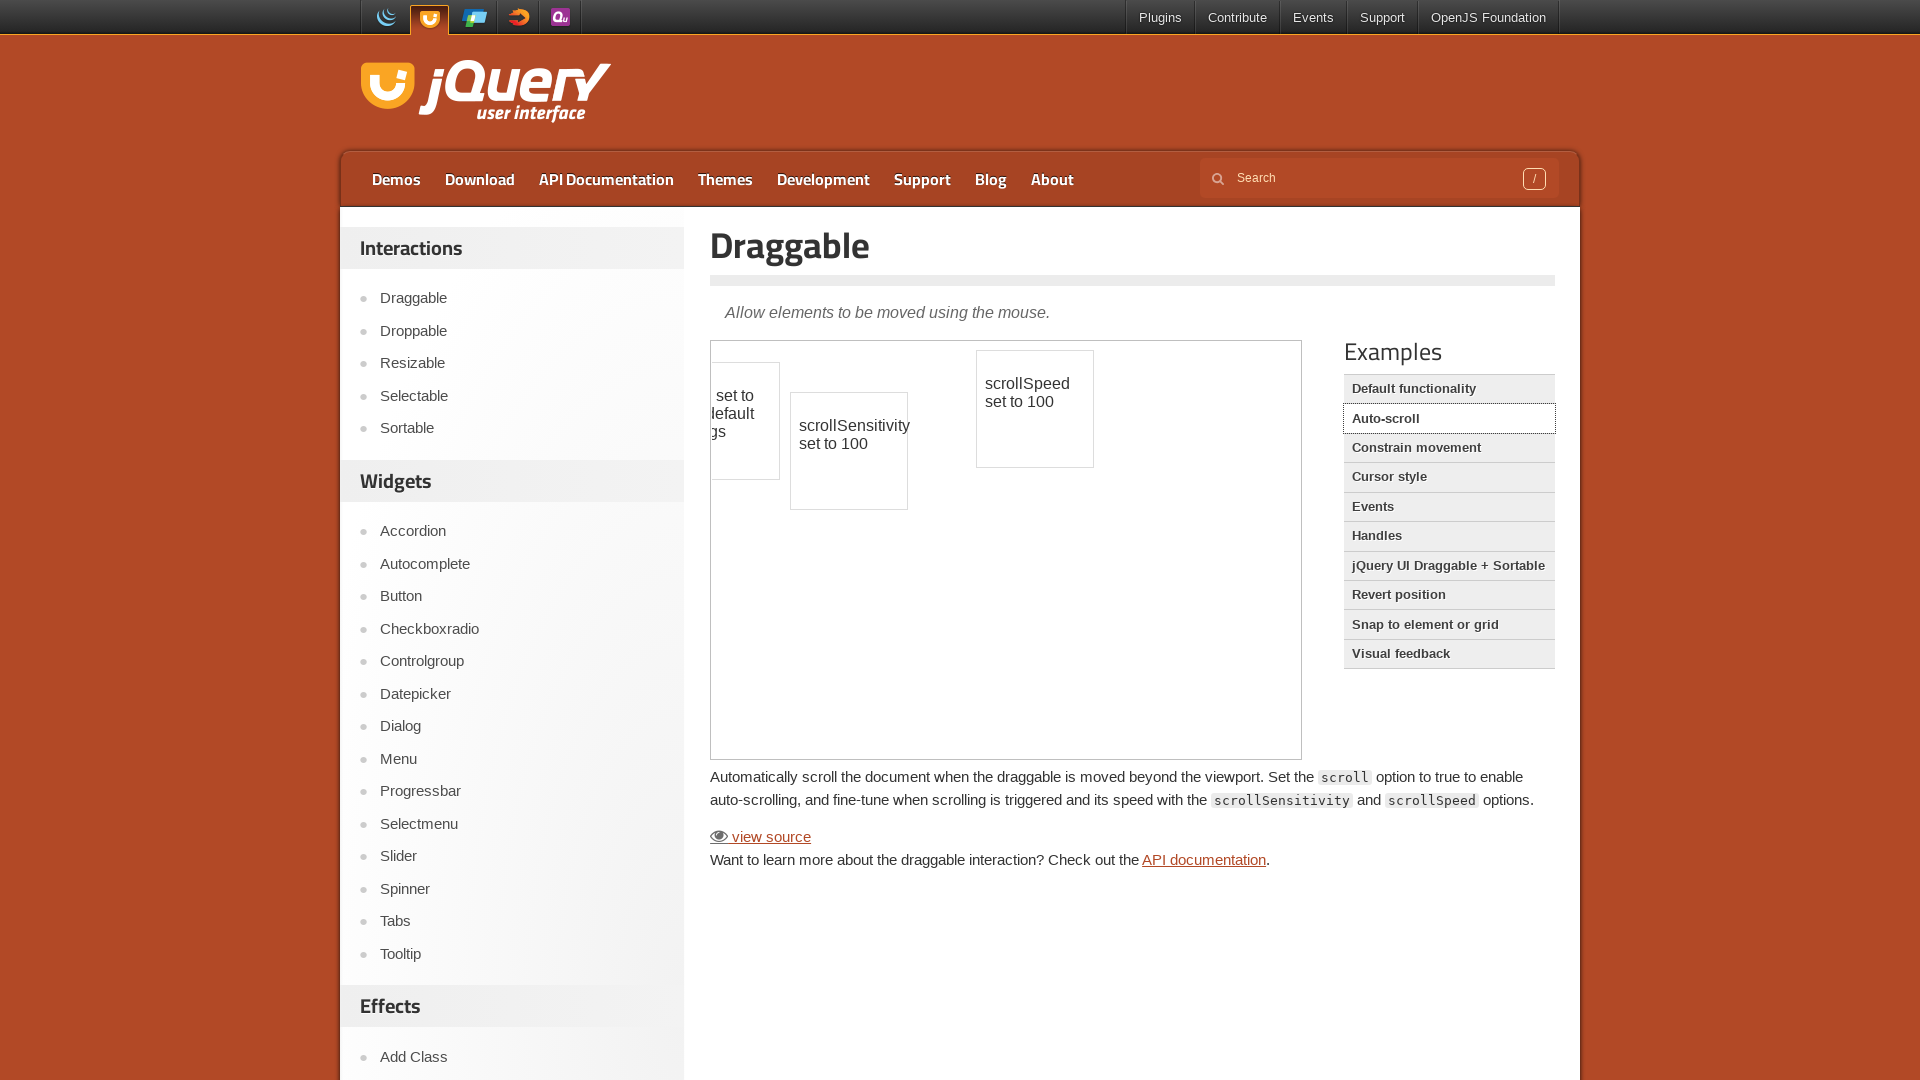

Dragged third element 110 pixels down at (977, 461)
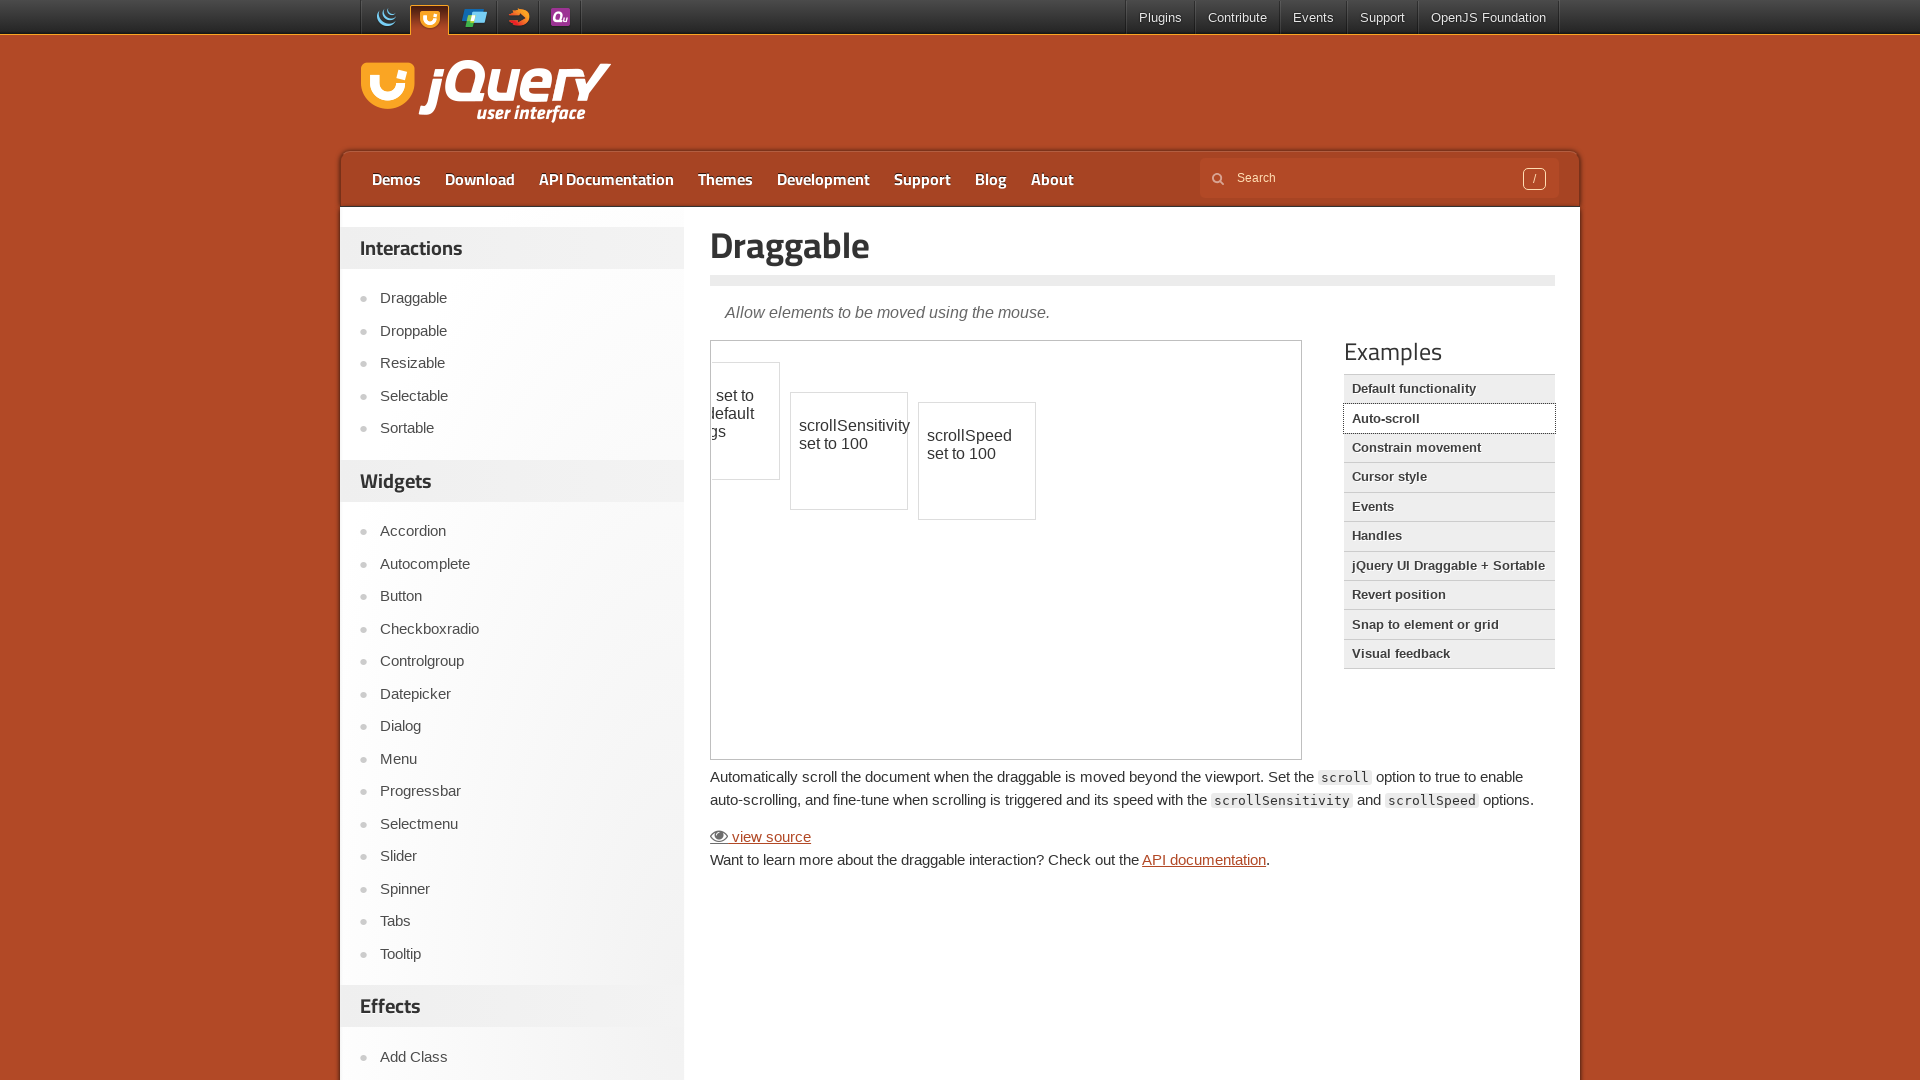

Scrolled page down 120 pixels
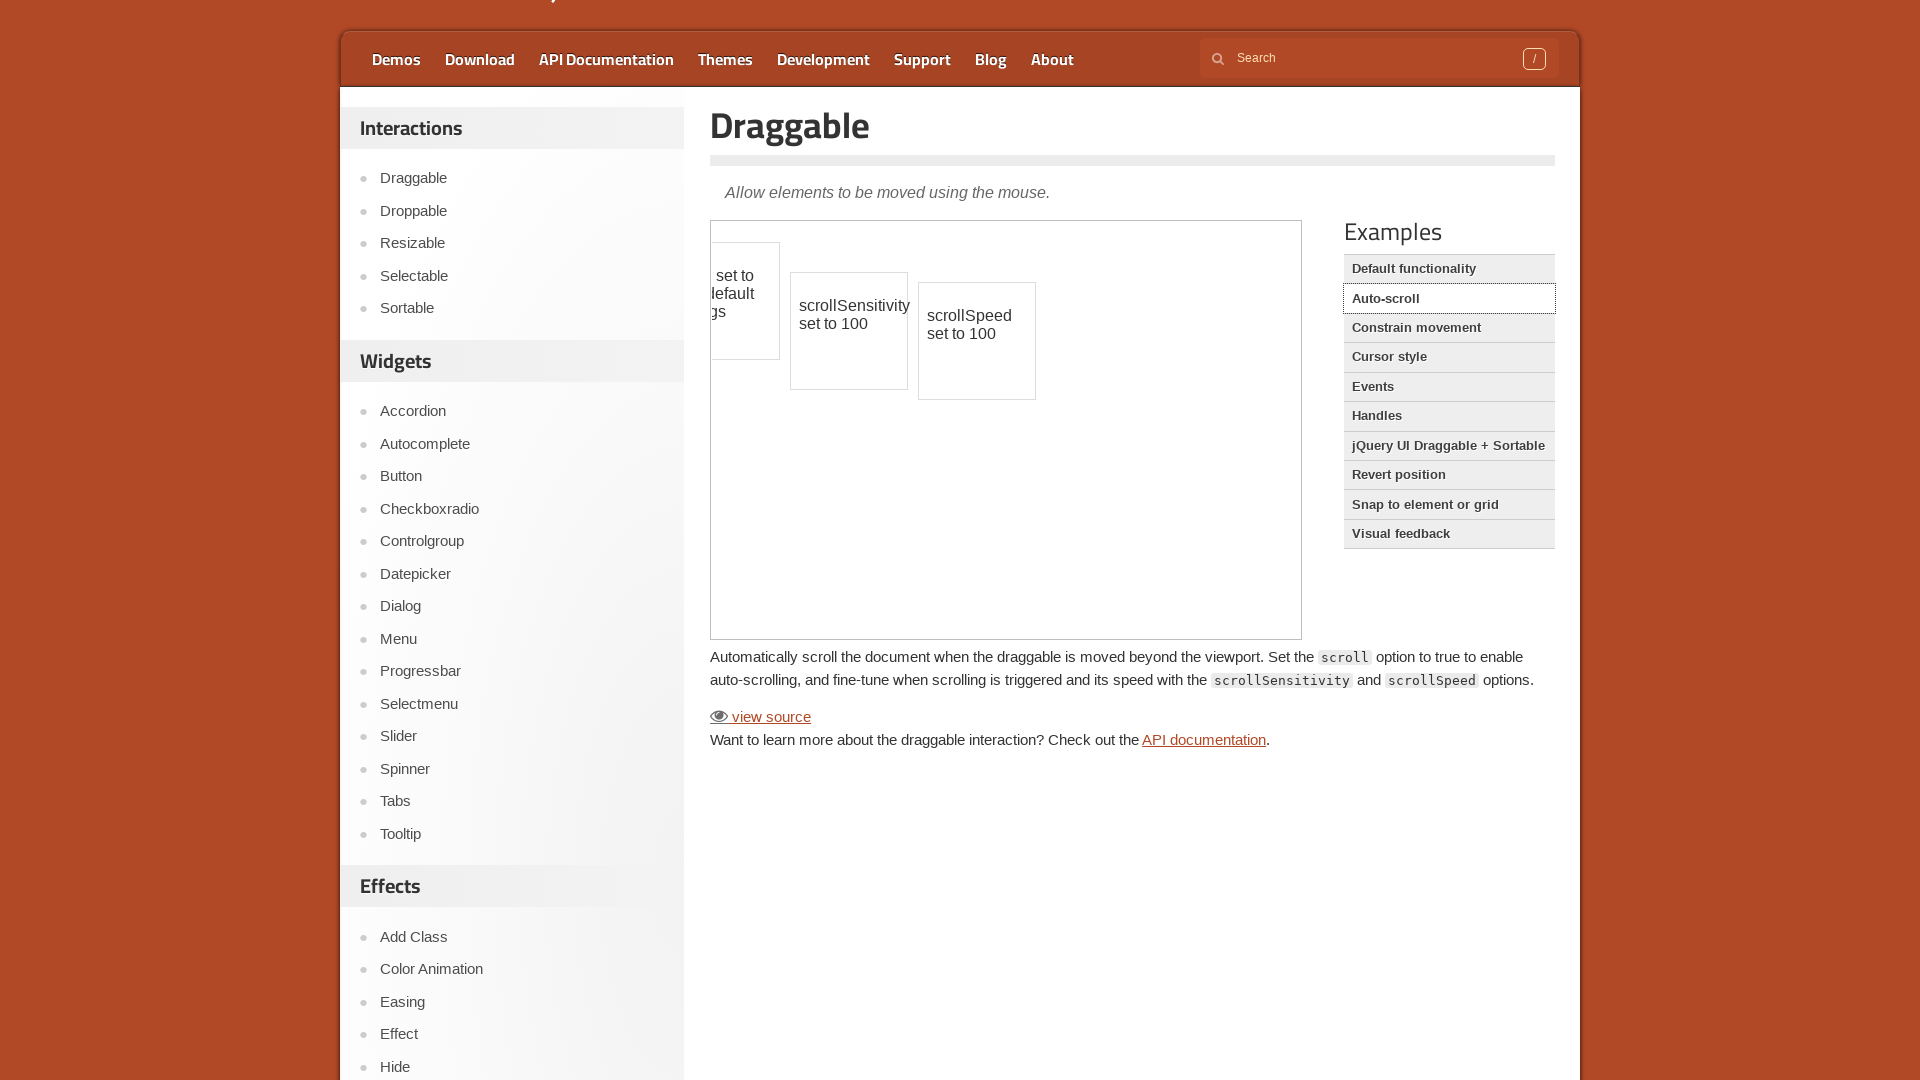

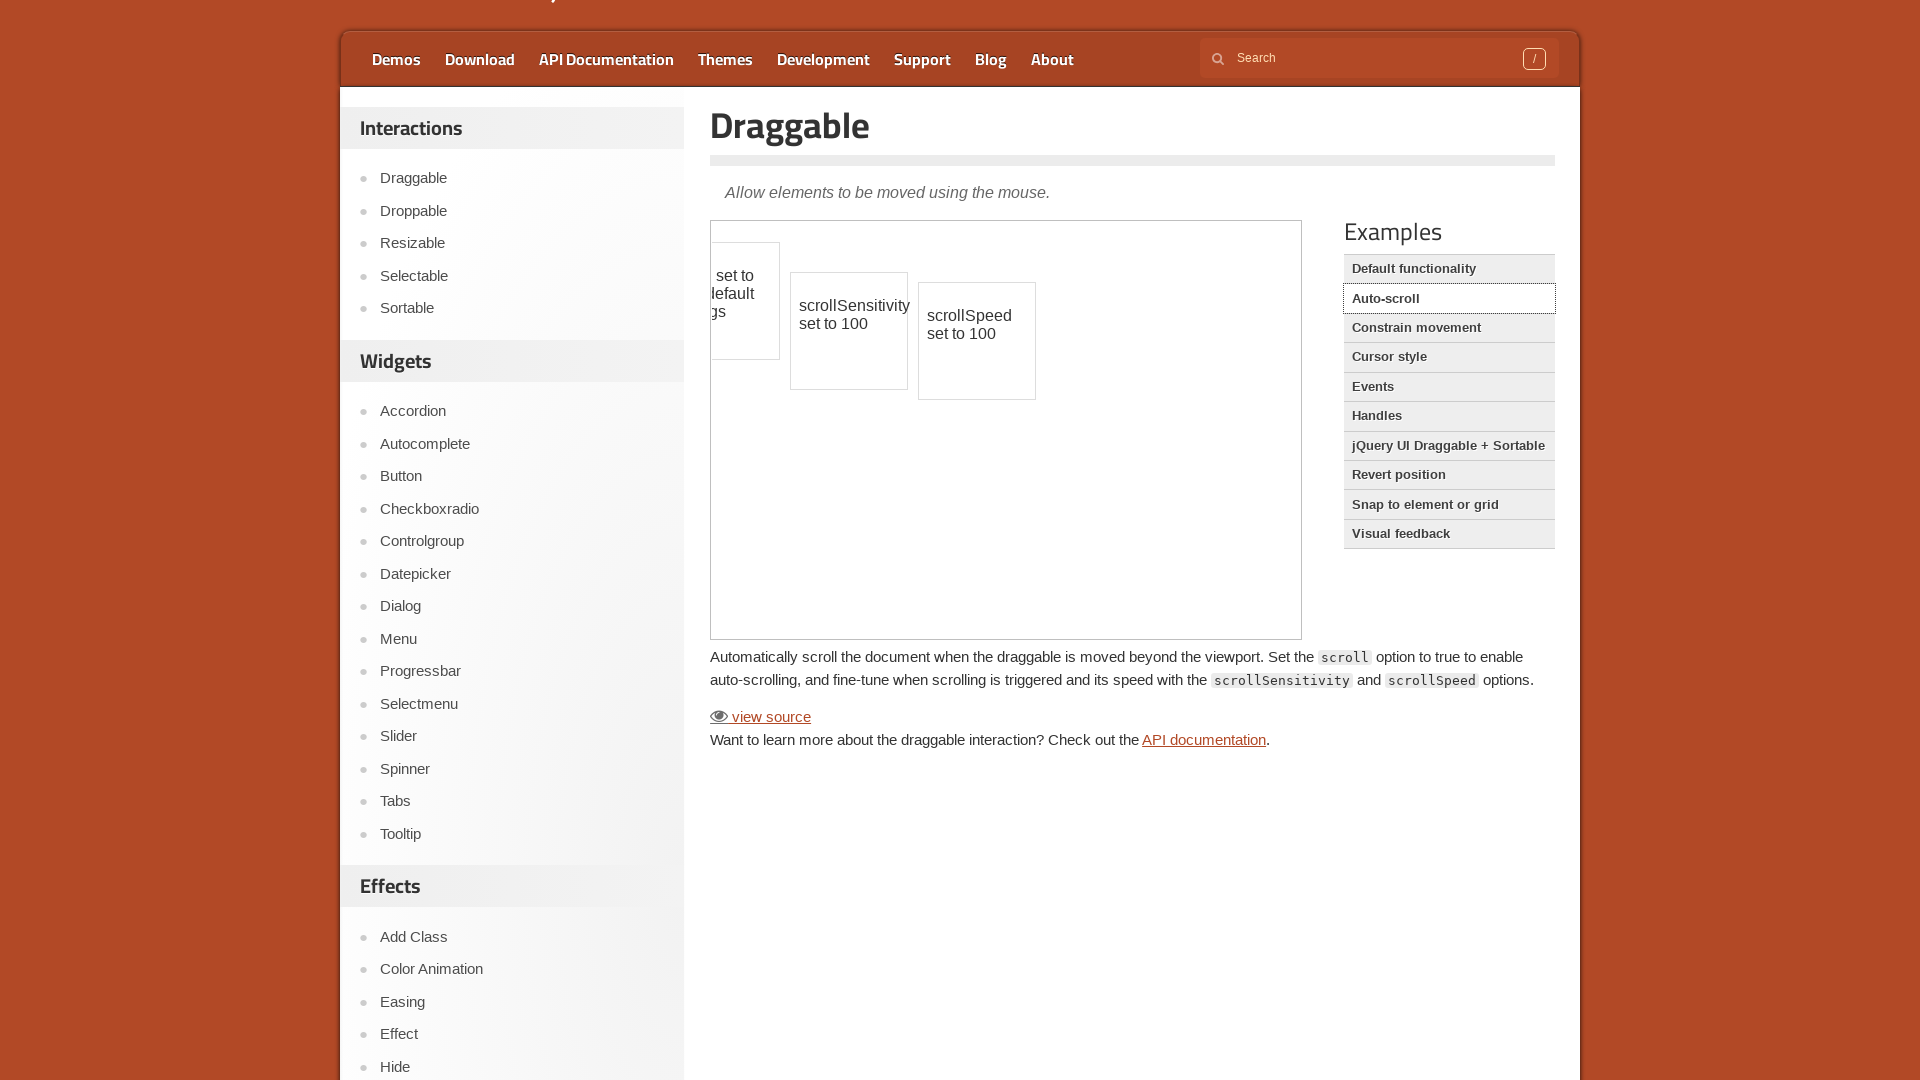